Tests drag and drop functionality by dragging an image element to a target box.

Starting URL: https://formy-project.herokuapp.com/dragdrop

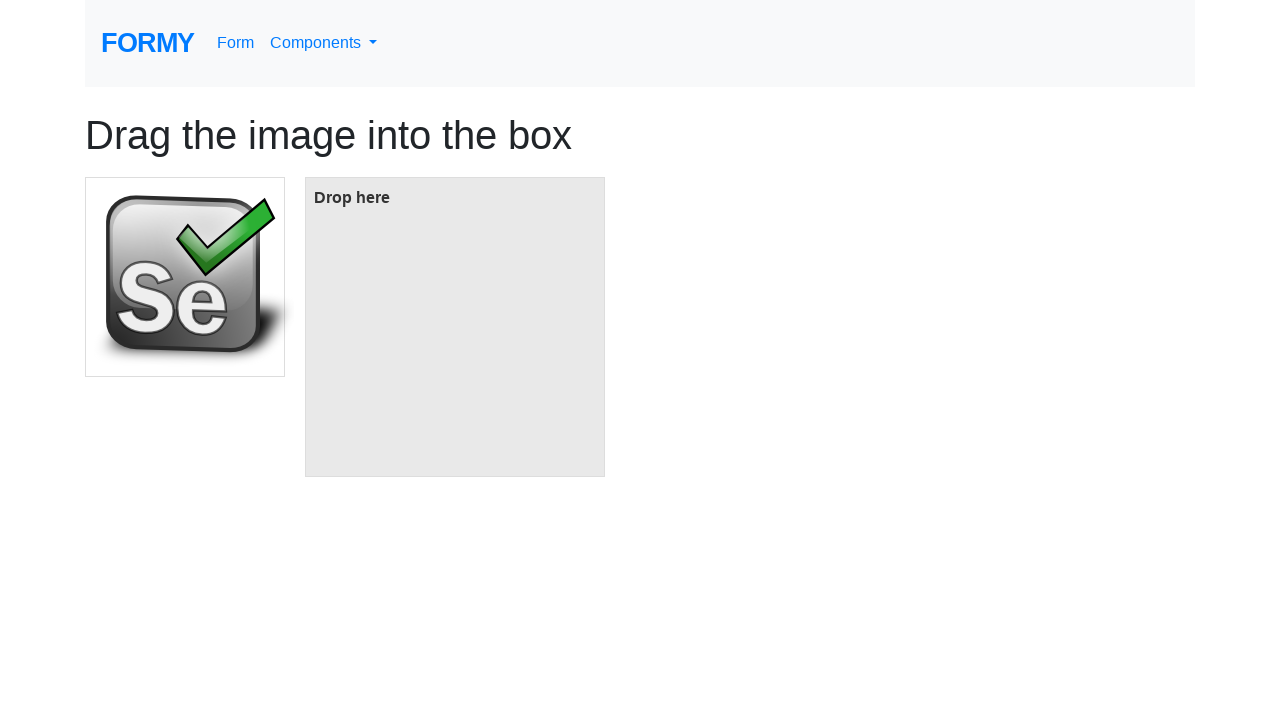

Navigated to drag and drop test page
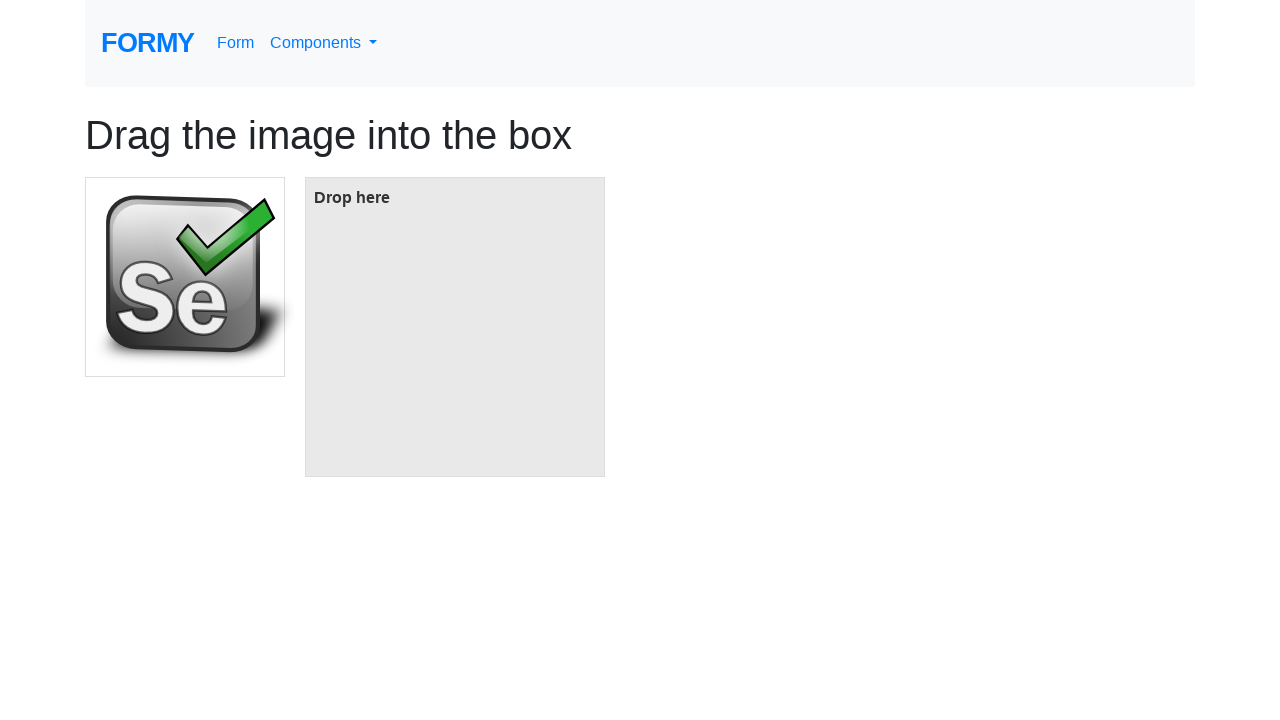

Located image element for dragging
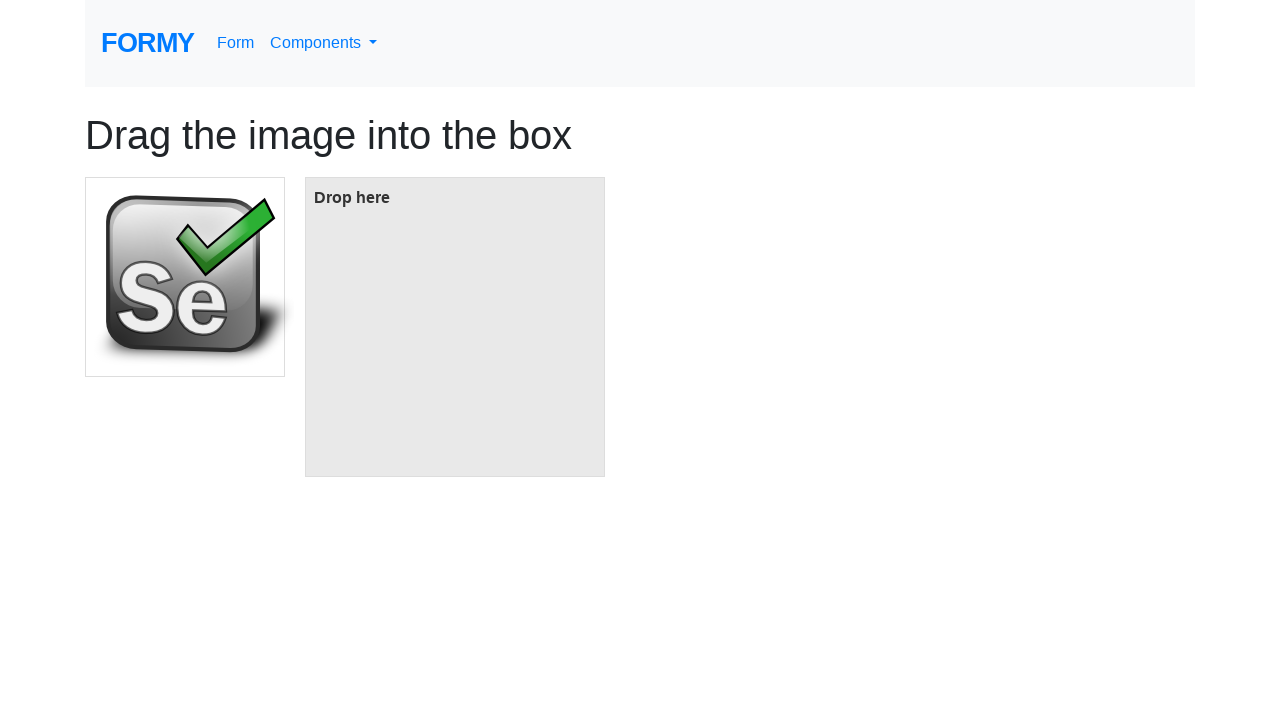

Located target box element
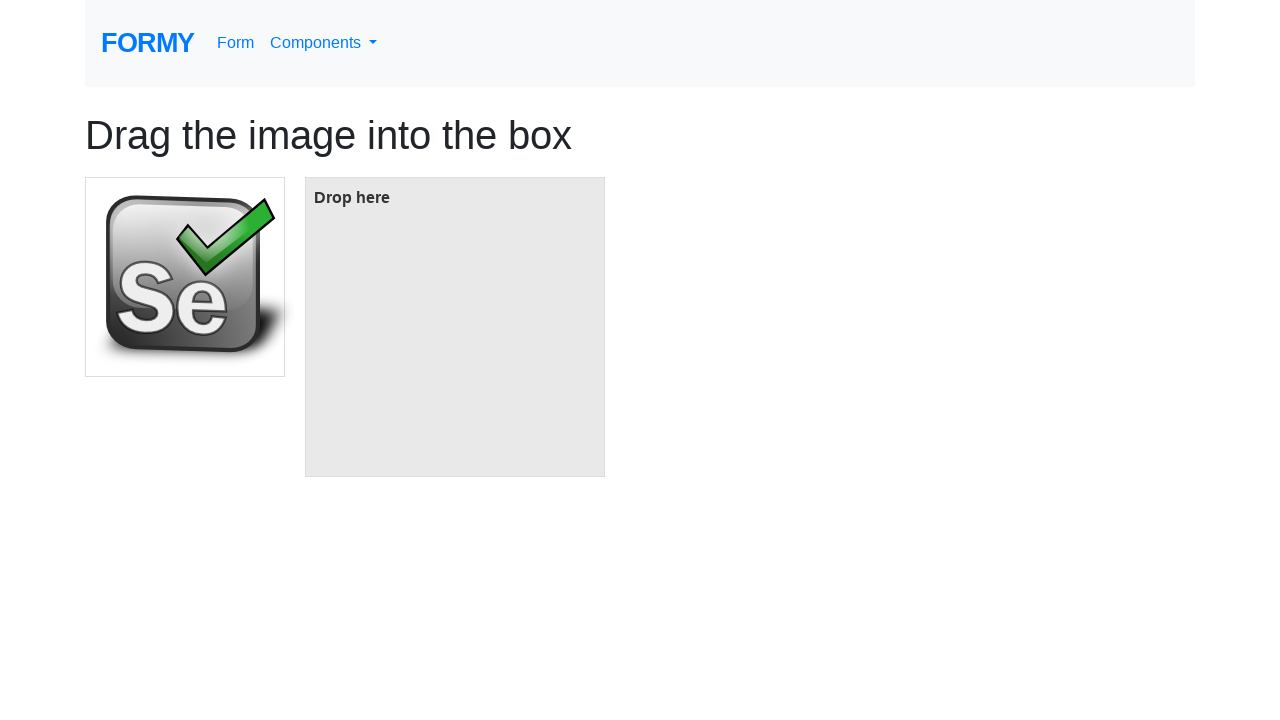

Dragged image element to target box at (455, 327)
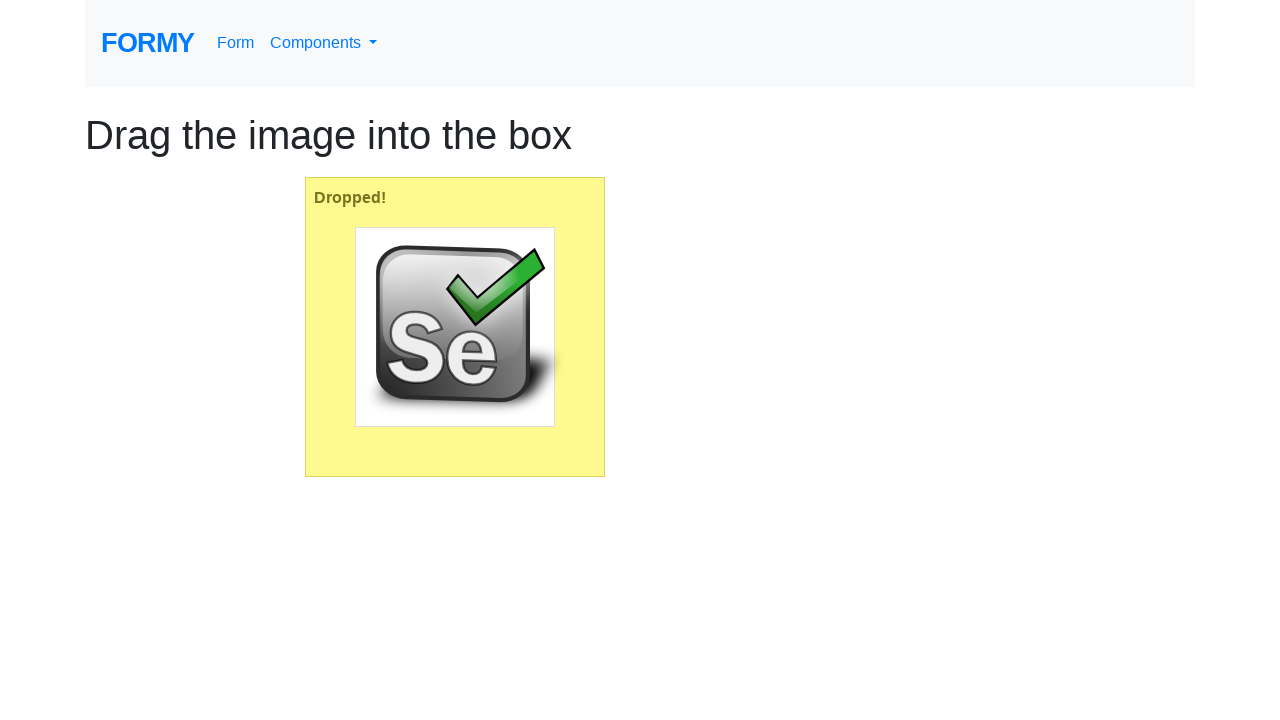

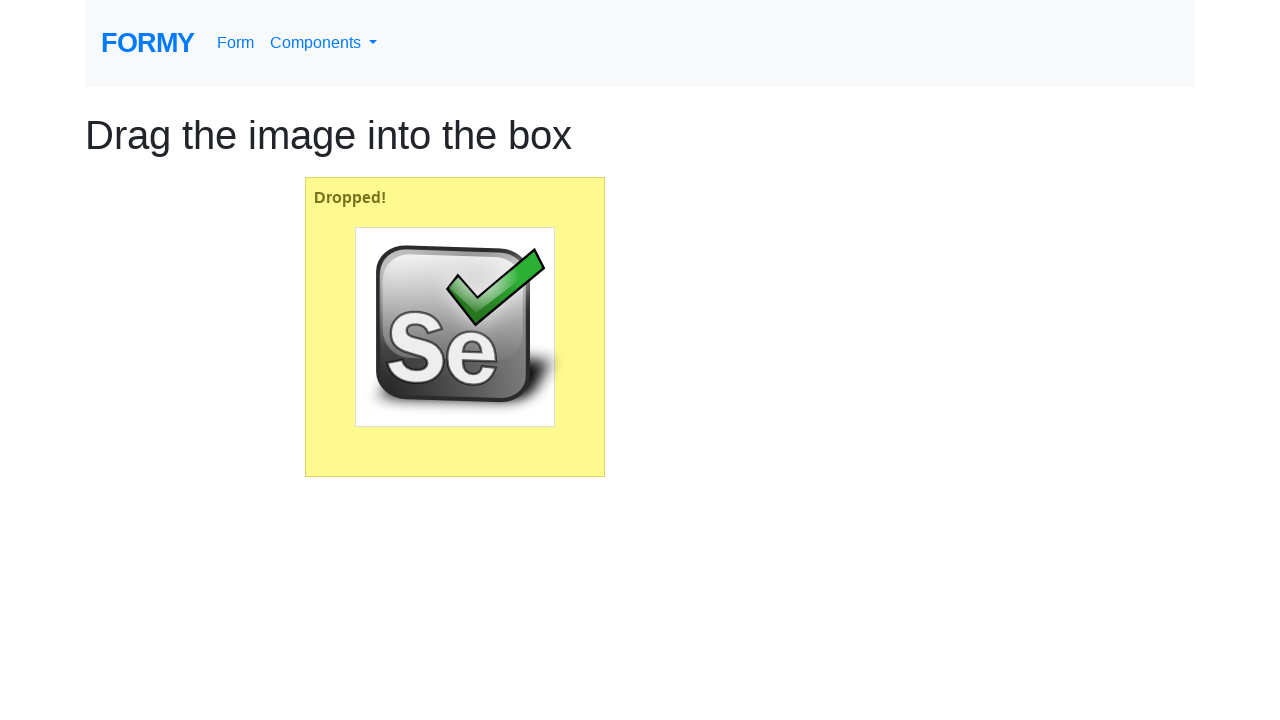